Navigates to the Vivo broadband page for Salvador and verifies the page loads successfully.

Starting URL: https://assine.vivo.com.br/salvador_BA/banda-larga

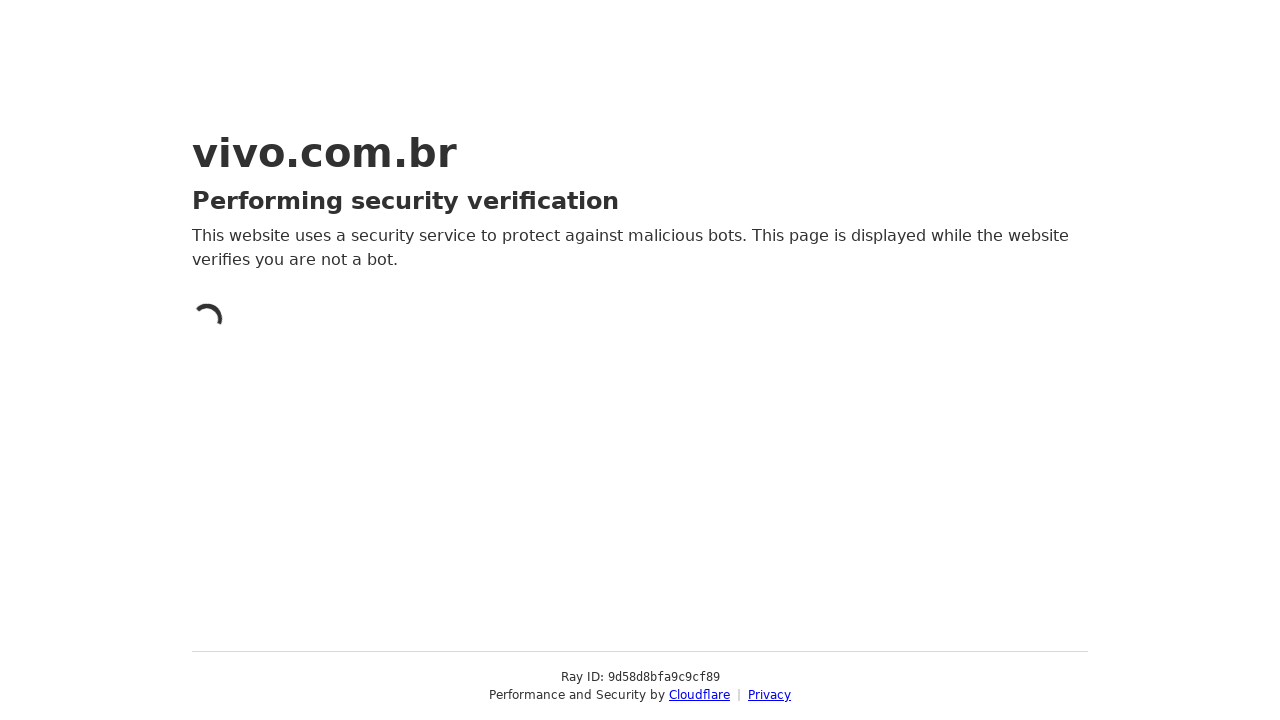

Reloaded the Vivo broadband page for Salvador
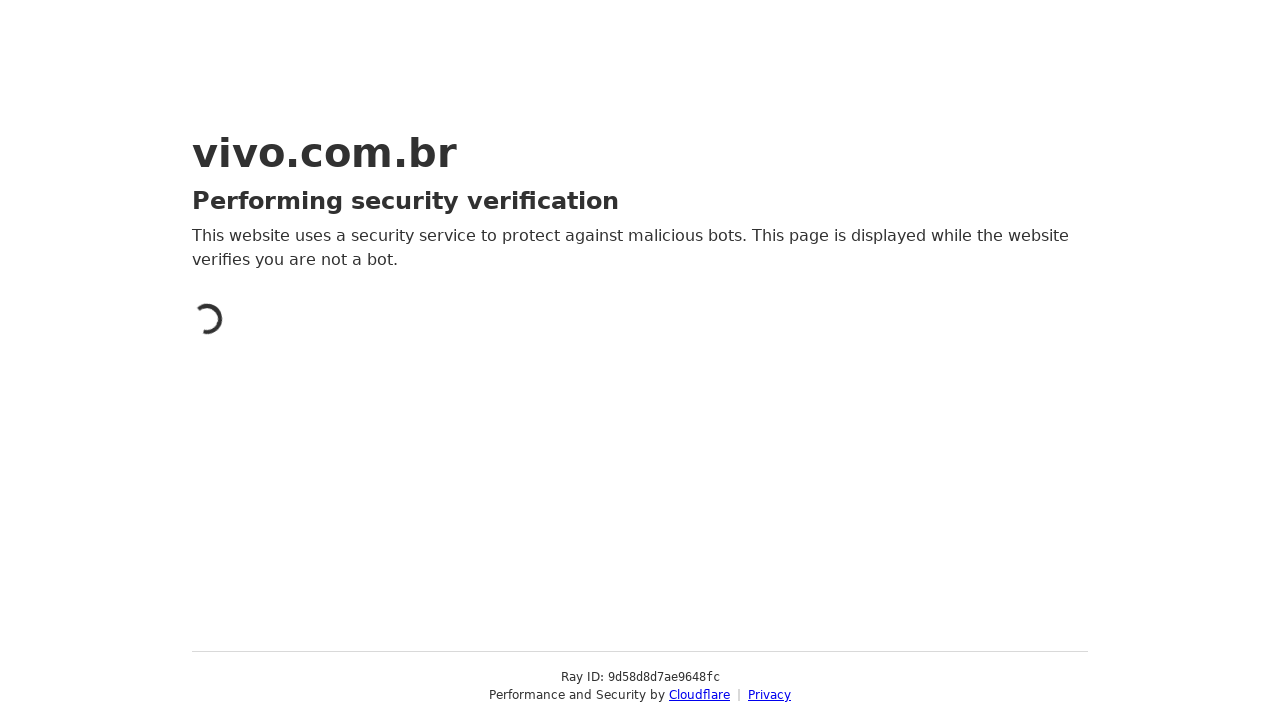

Waited for page to reach networkidle state - page loaded successfully
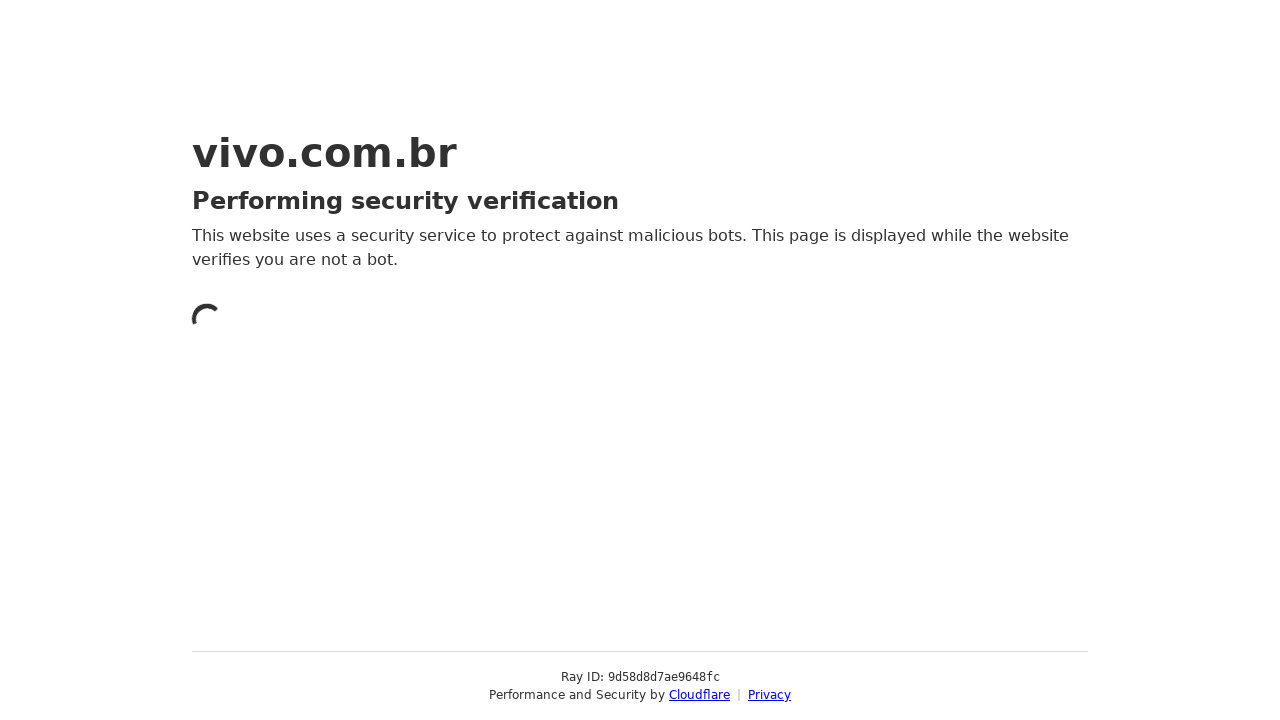

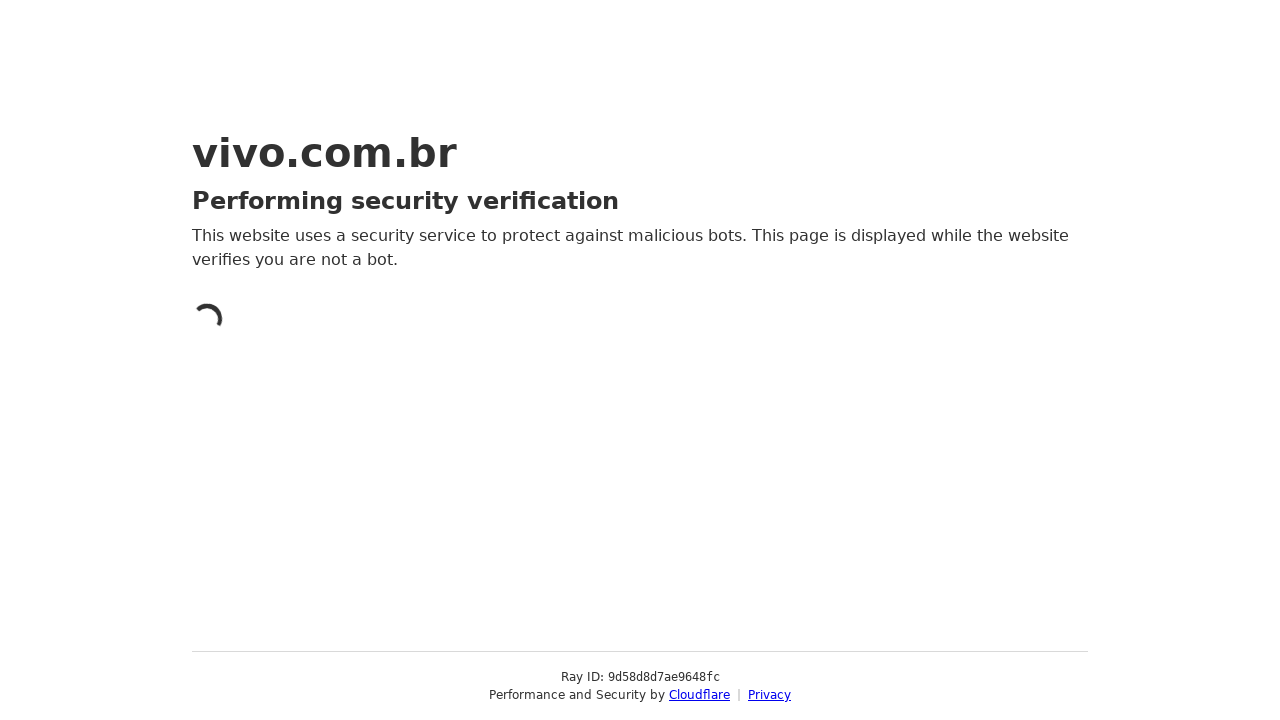